Navigates to a Japanese music website page and verifies the page loads successfully

Starting URL: https://amachamusic.chagasi.com/image_ayashii.html

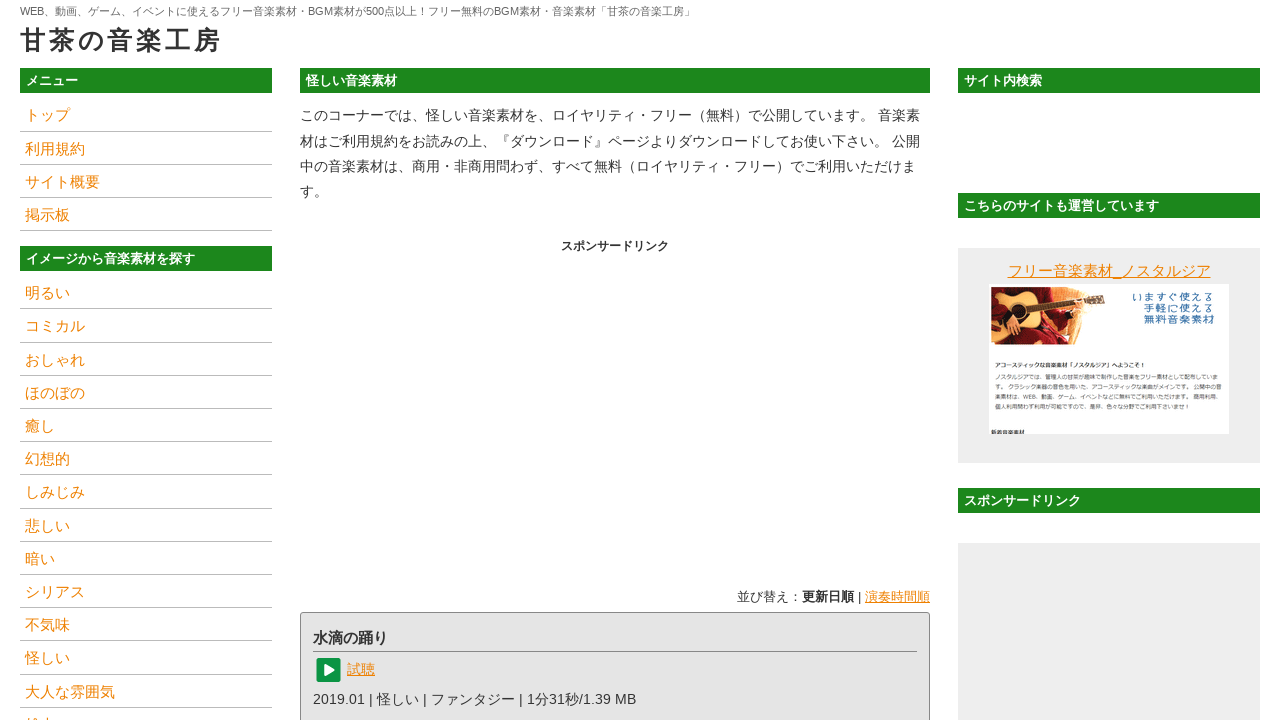

Navigated to Japanese music website (https://amachamusic.chagasi.com/image_ayashii.html)
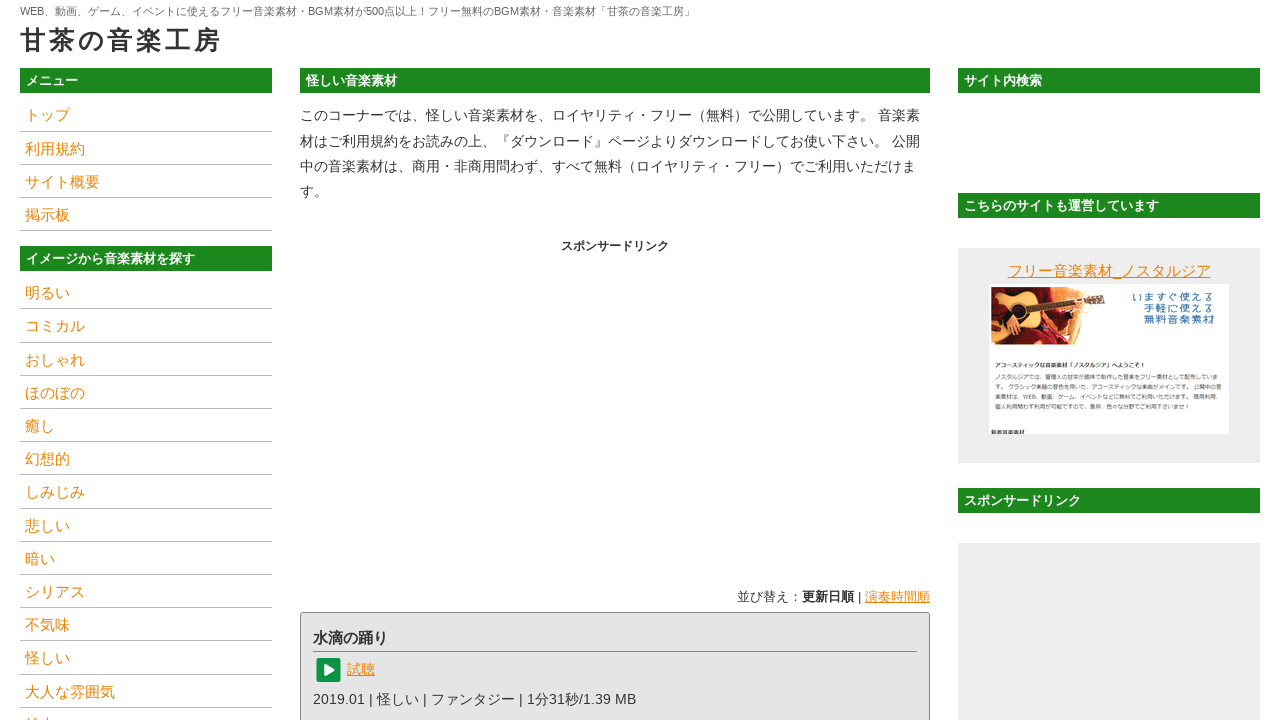

Page DOM content loaded successfully
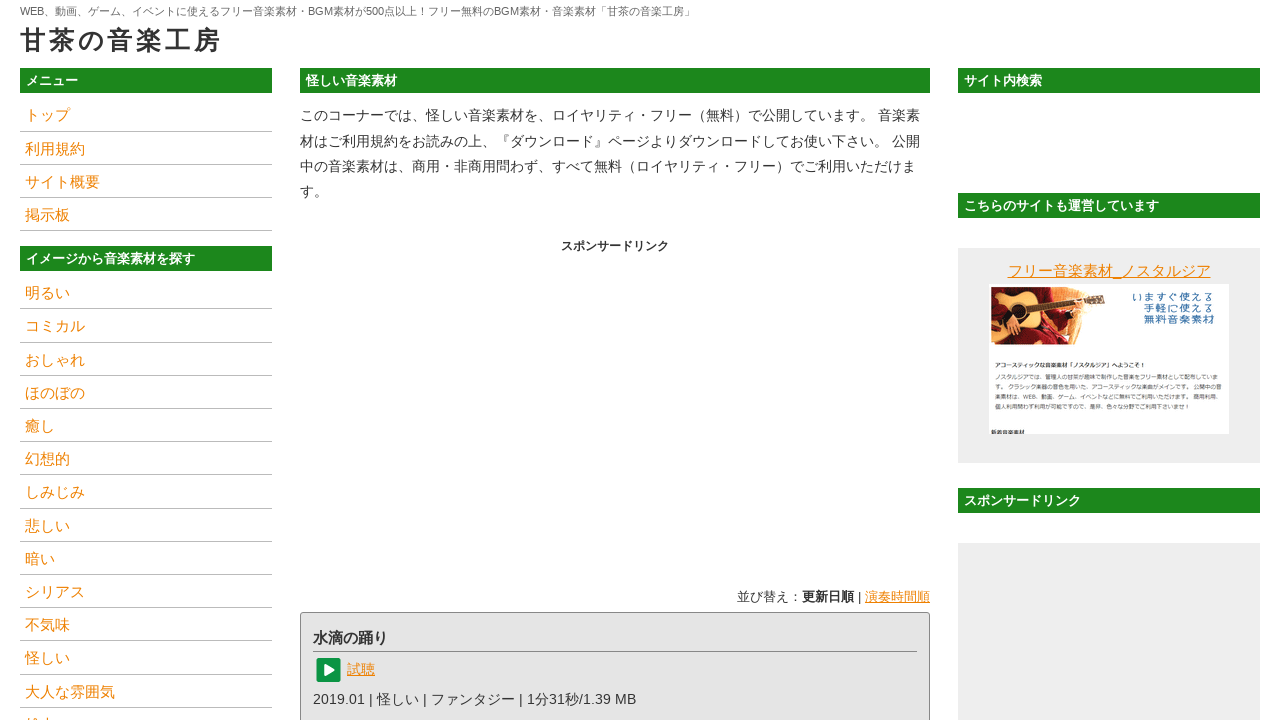

Verified page URL matches expected destination
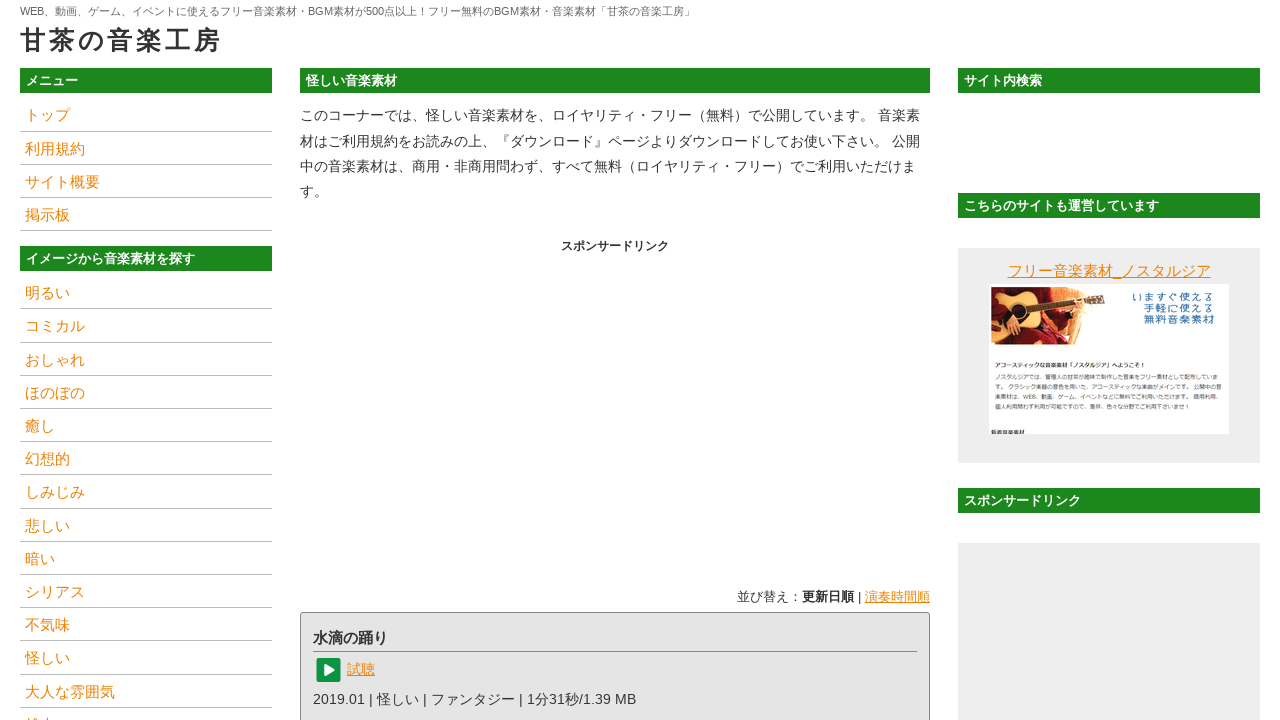

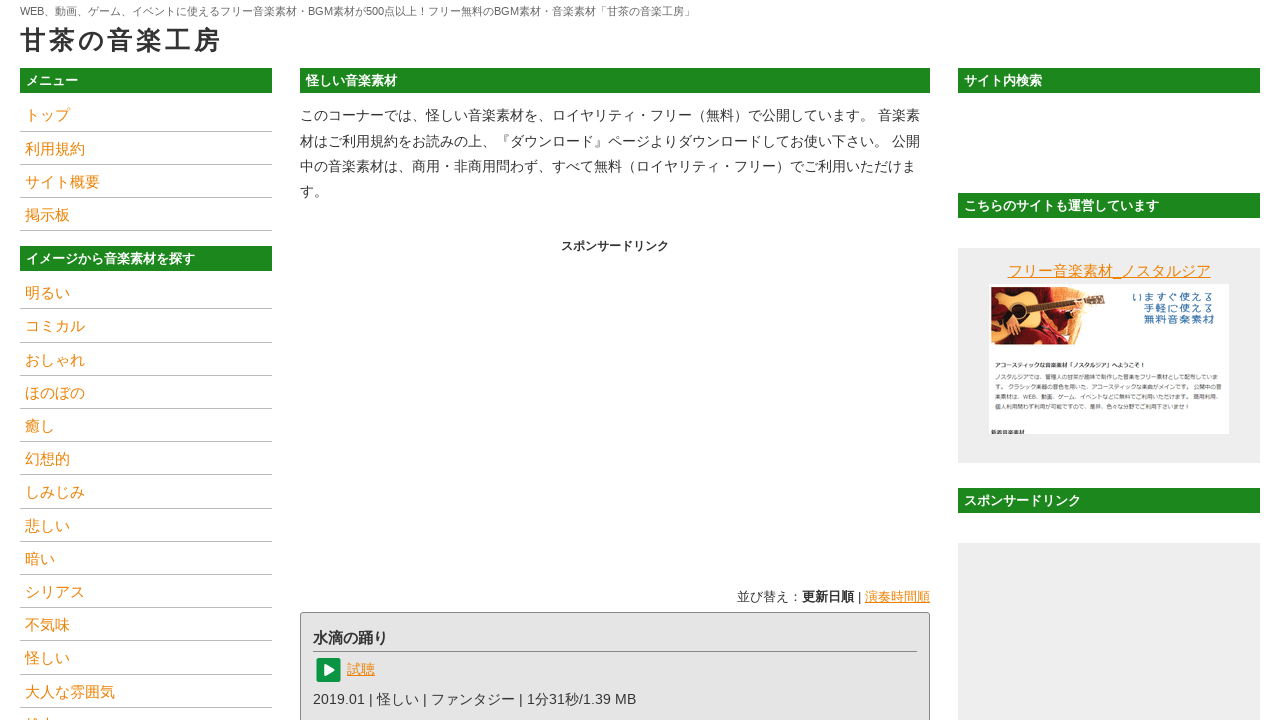